Tests window handling functionality by clicking a link that opens a new window, switching to the new window, and verifying the text content displays "New Window"

Starting URL: https://the-internet.herokuapp.com/windows

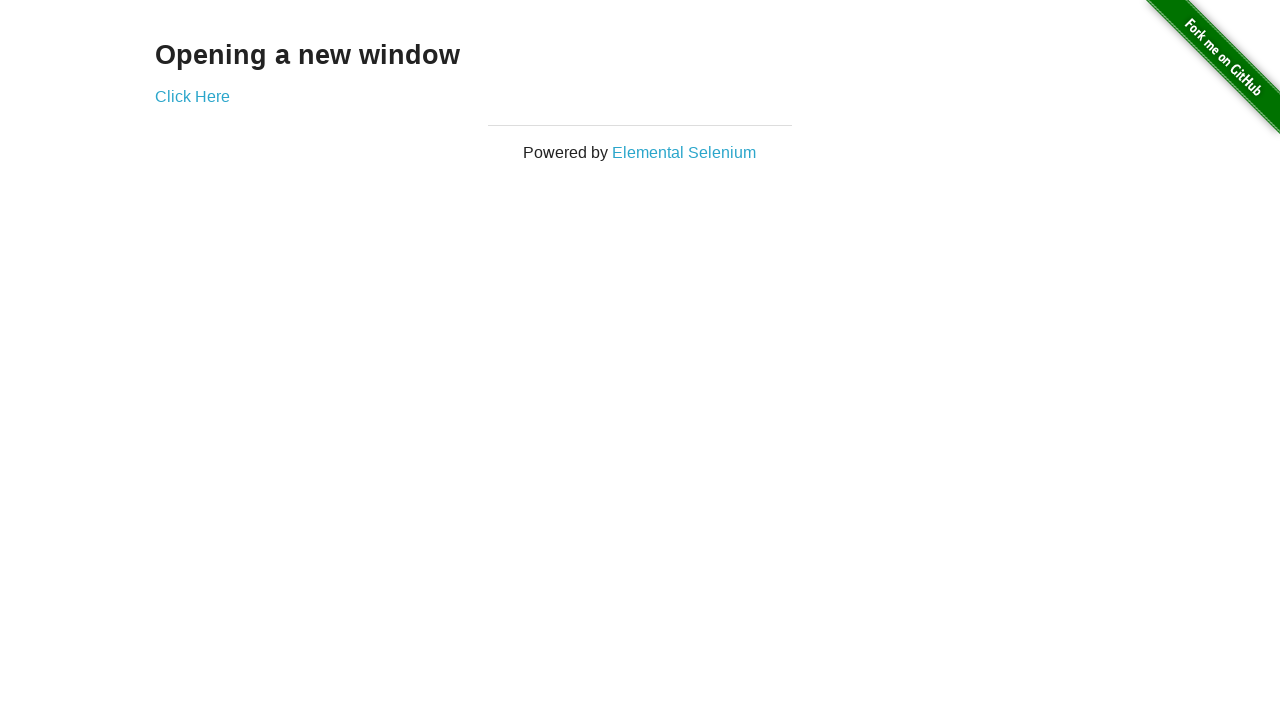

Clicked link to open new window at (192, 96) on a[href='/windows/new']
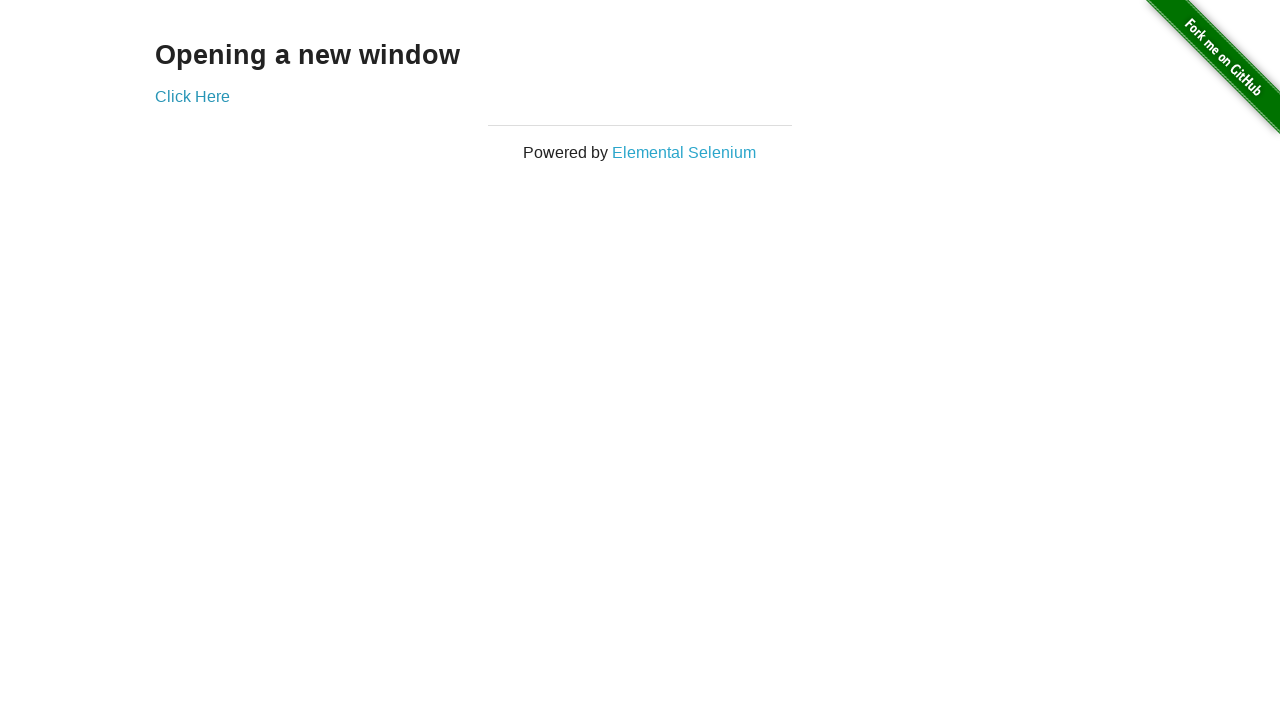

New window opened and captured
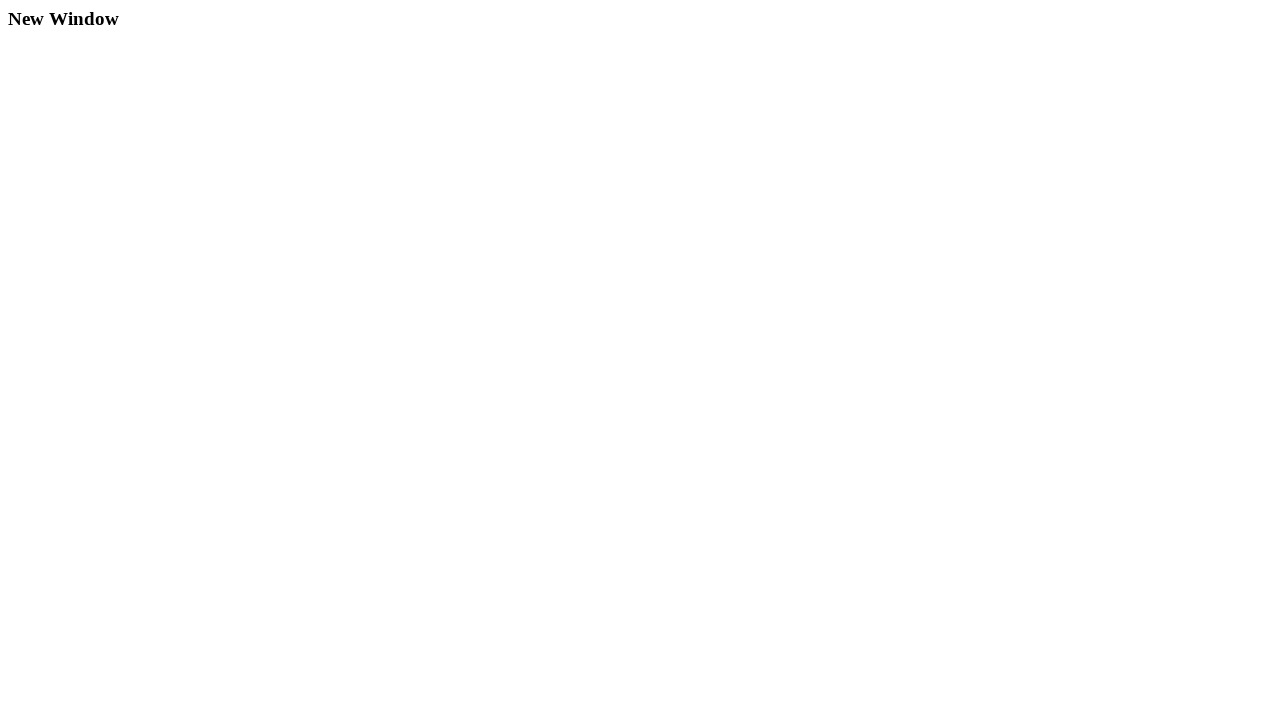

New window finished loading
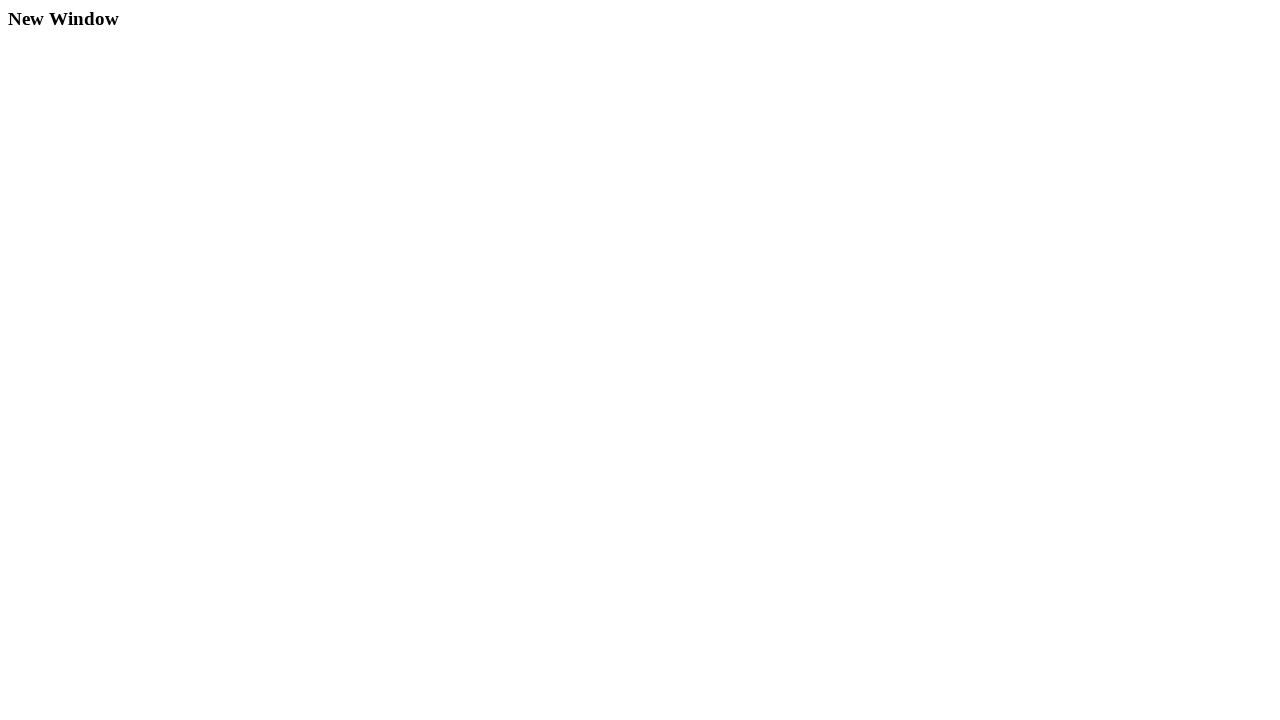

Retrieved heading text from new window
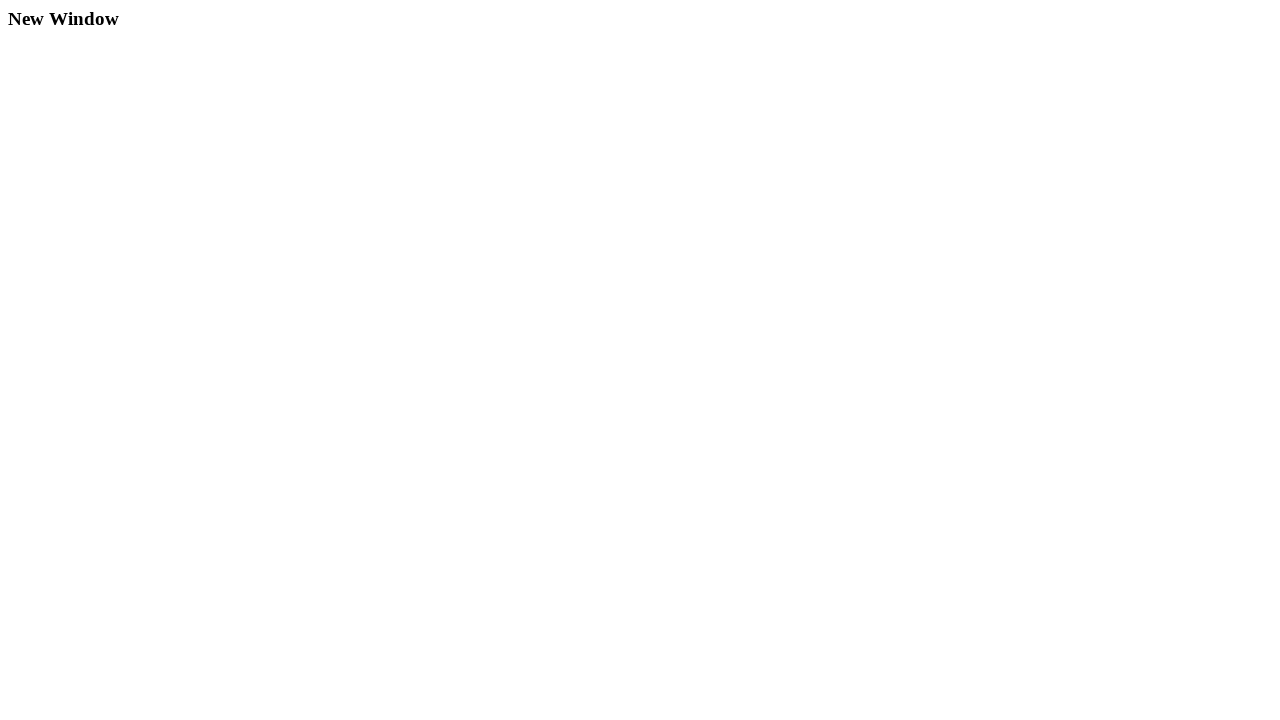

Verified heading text displays 'New Window'
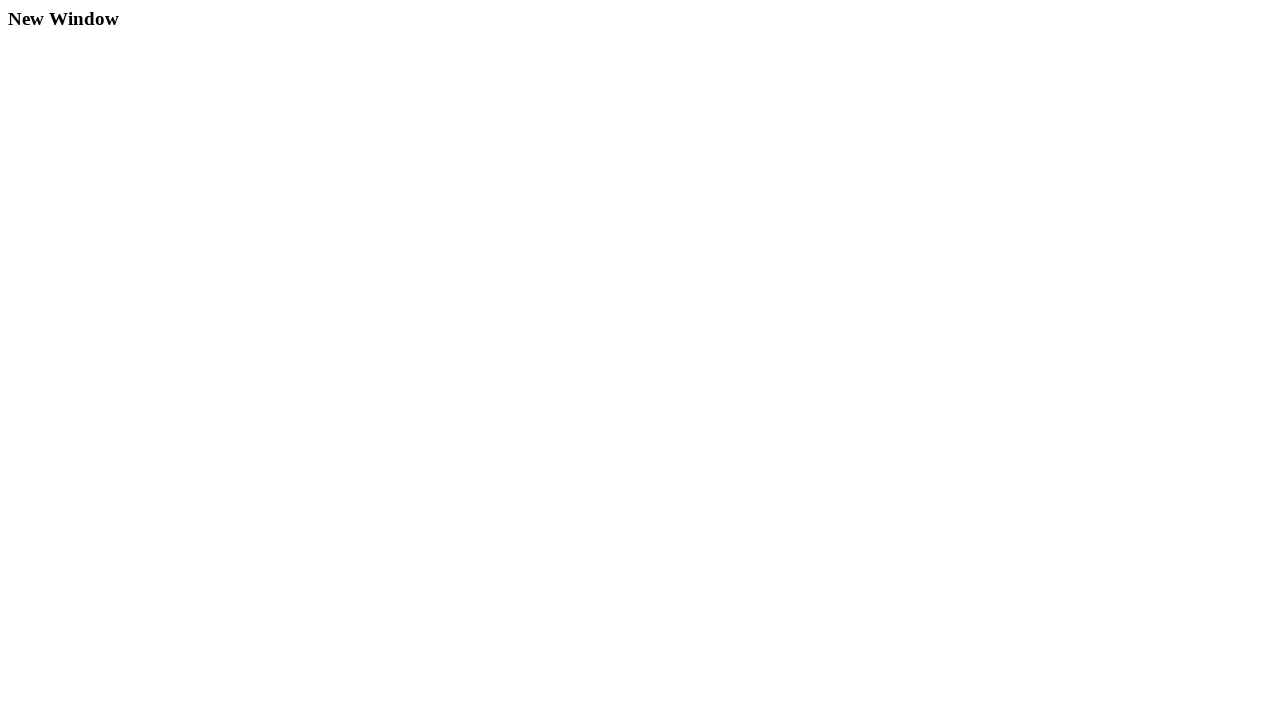

Closed the new window
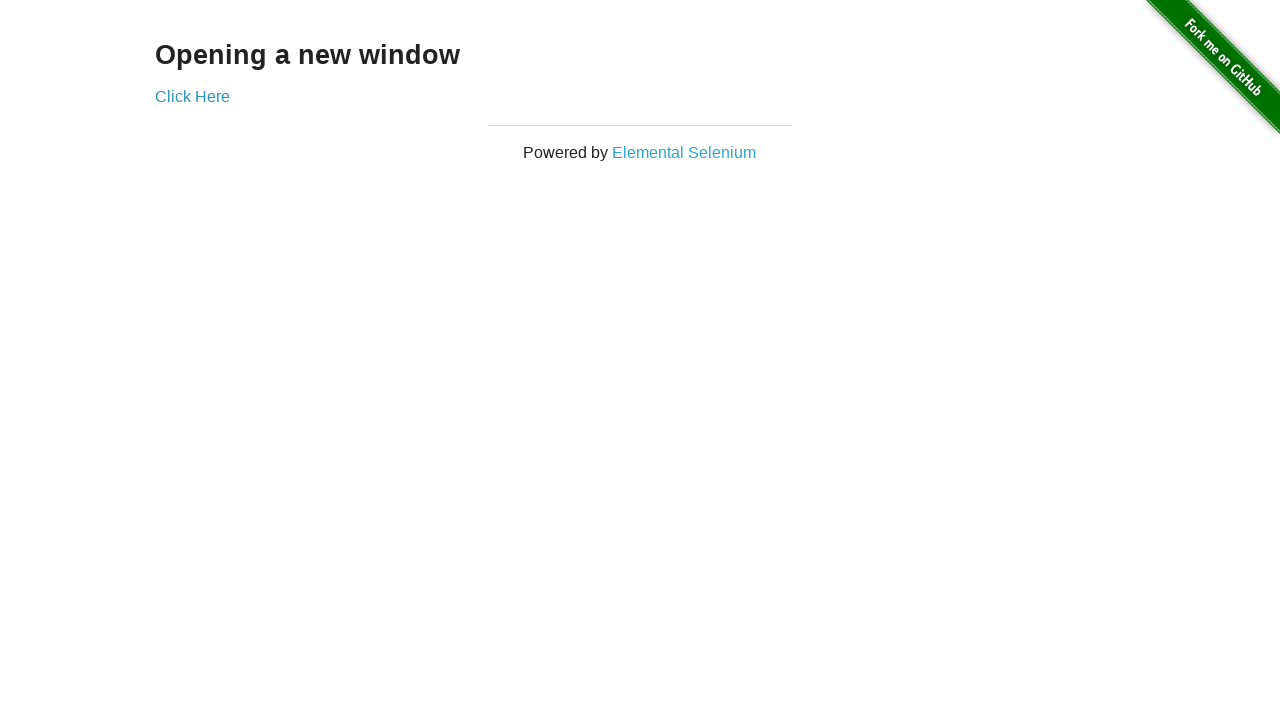

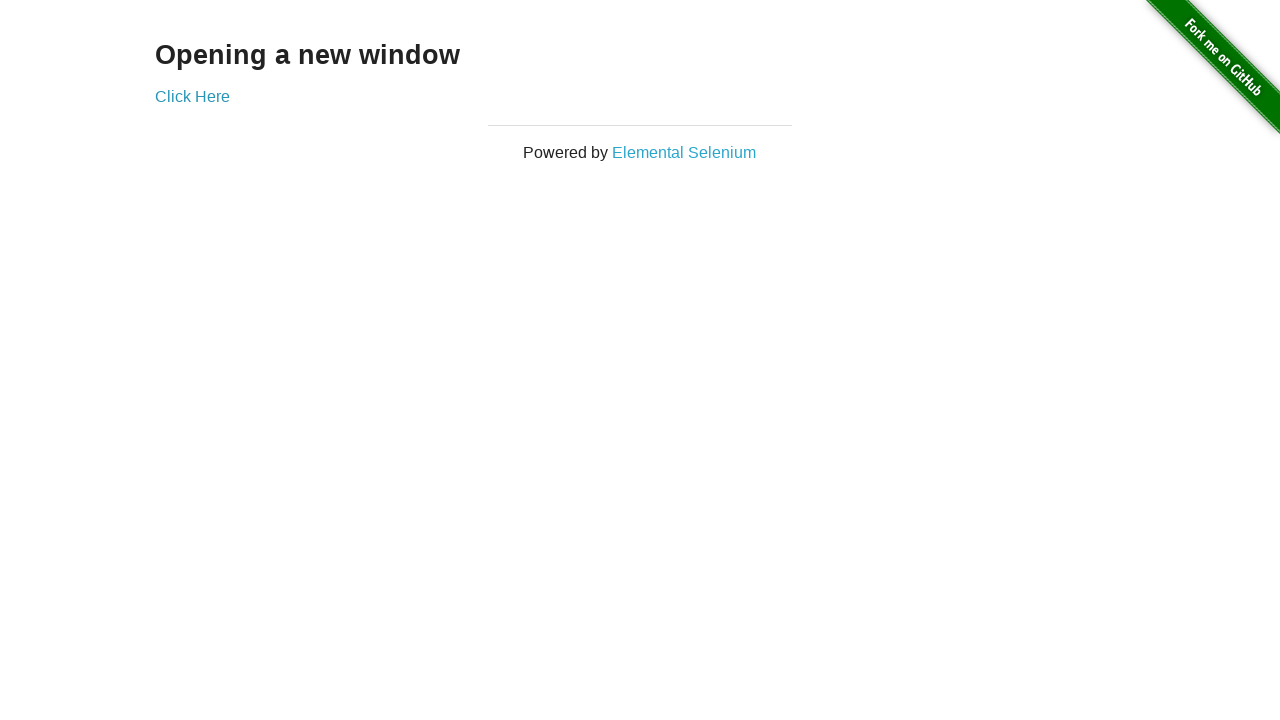